Tests radio button functionality by clicking and selecting different radio buttons for sports (hockey, football) and colors (yellow) on a practice page.

Starting URL: https://practice.cydeo.com/radio_buttons

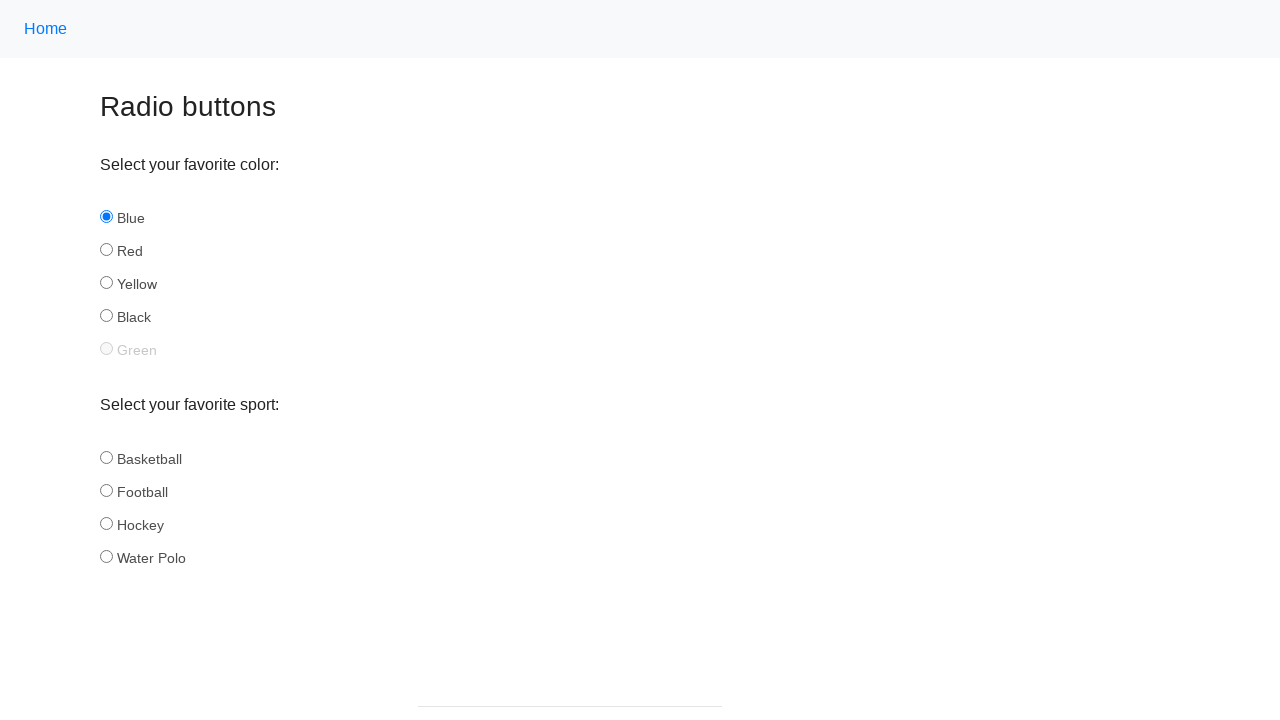

Clicked hockey radio button in sport group at (106, 523) on input[name='sport'][id='hockey']
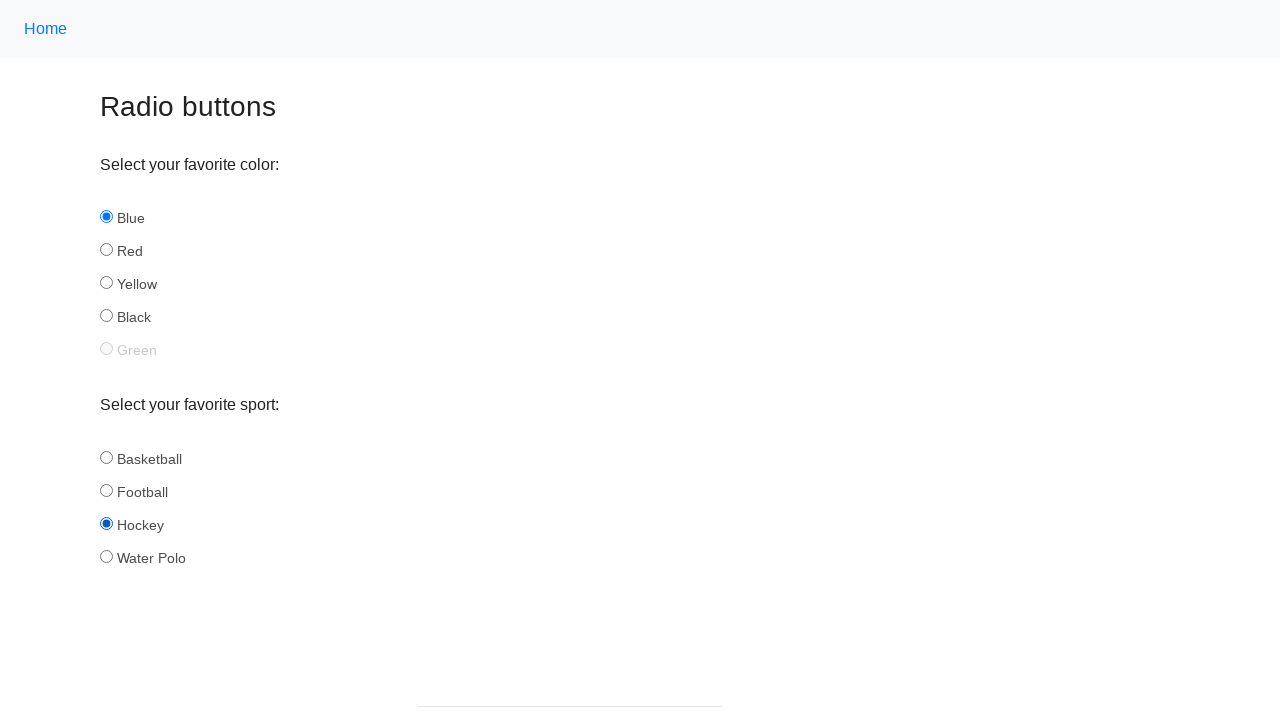

Verified hockey radio button is selected
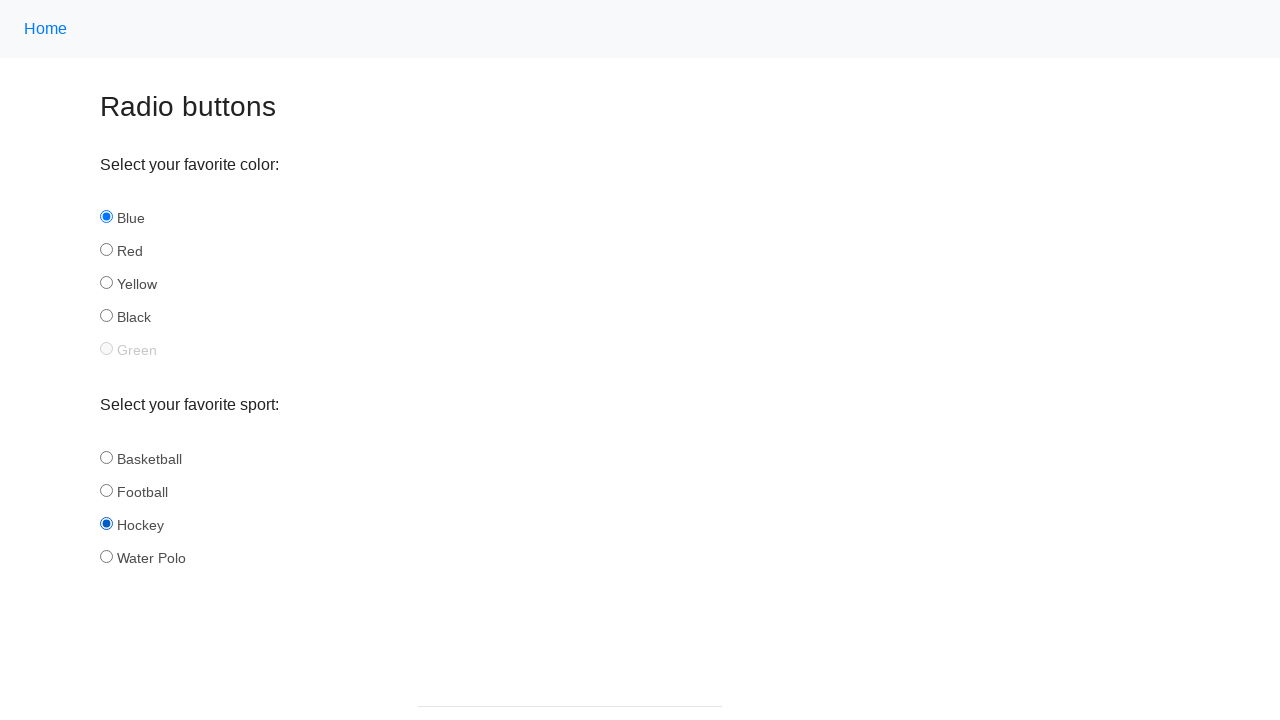

Clicked football radio button in sport group at (106, 490) on input[name='sport'][id='football']
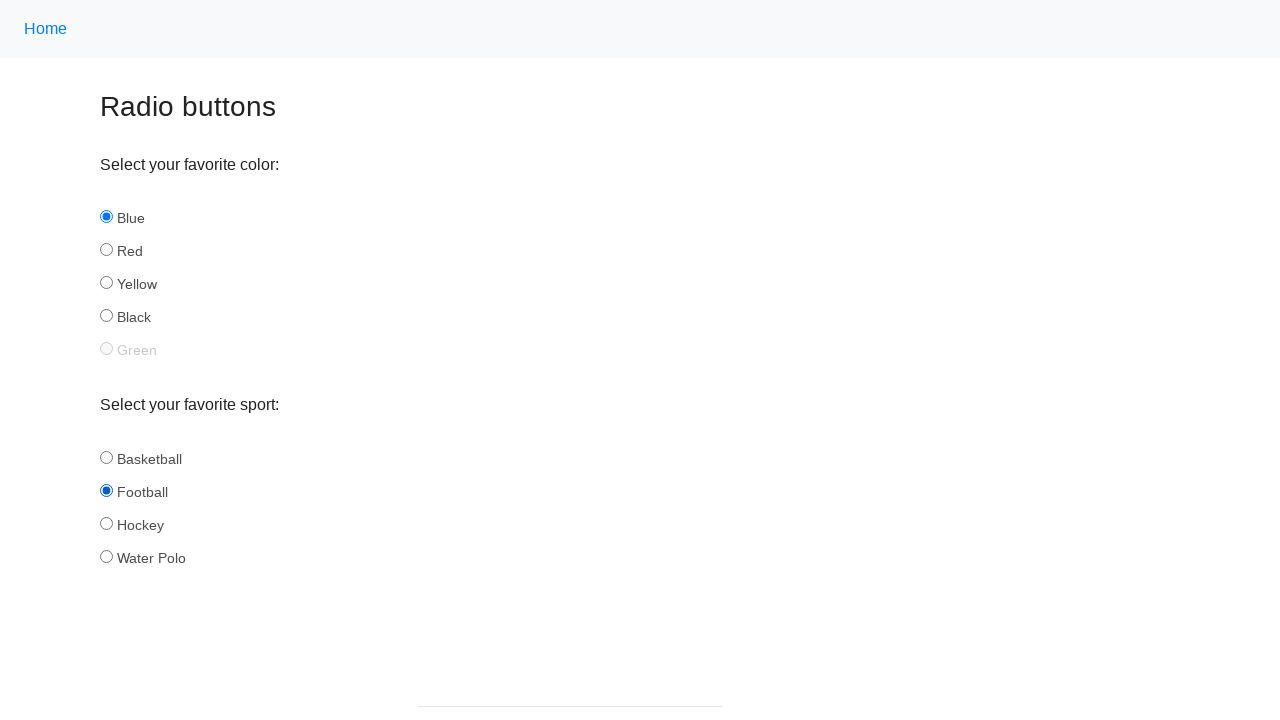

Verified football radio button is selected
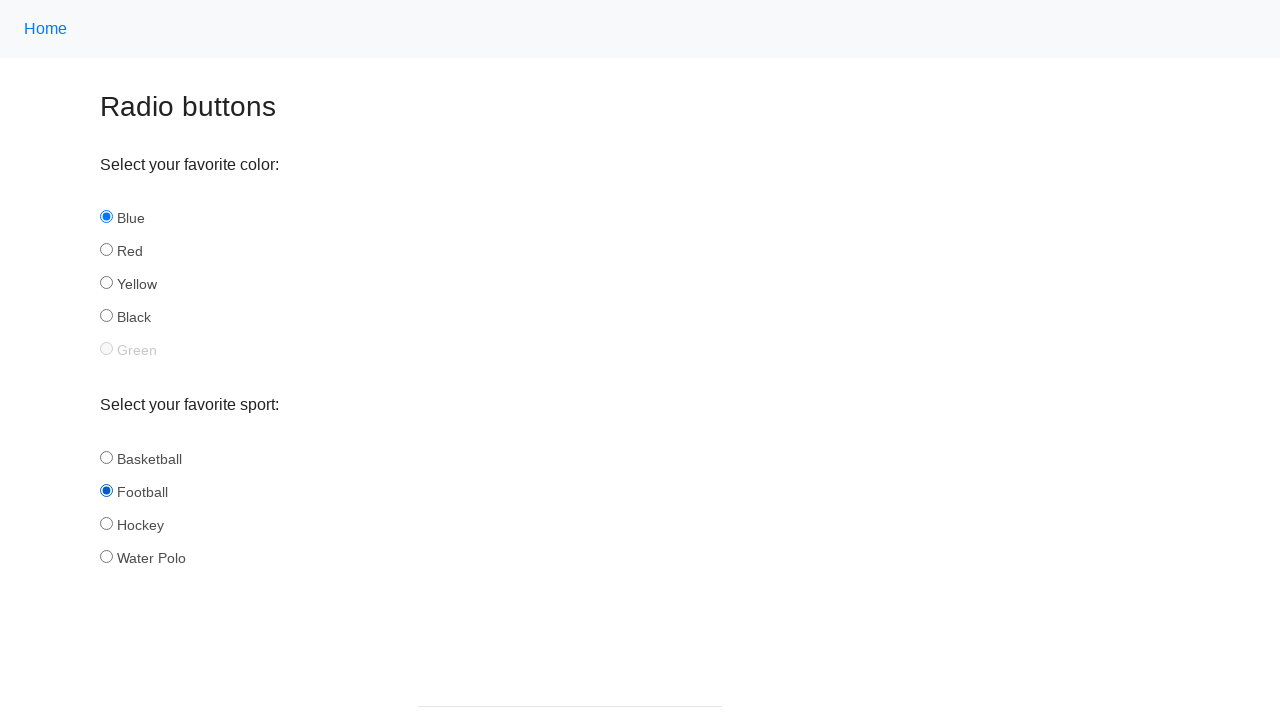

Clicked yellow radio button in color group at (106, 283) on input[name='color'][id='yellow']
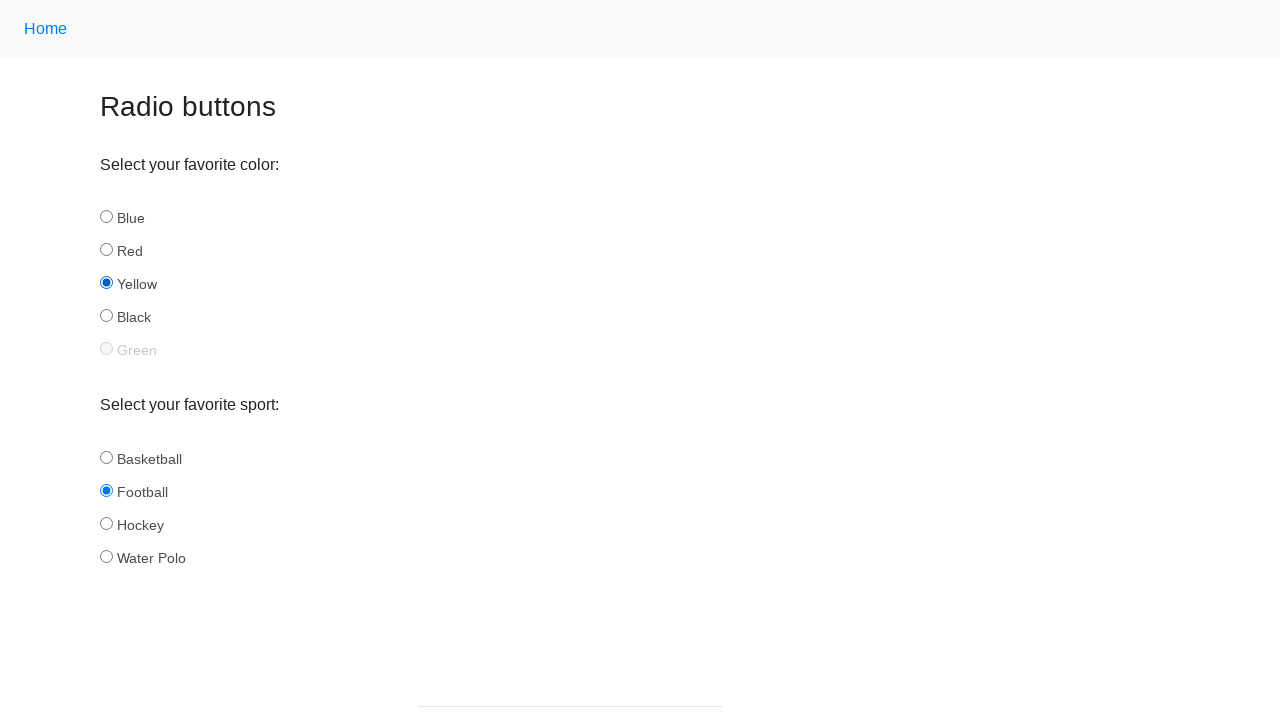

Verified yellow radio button is selected
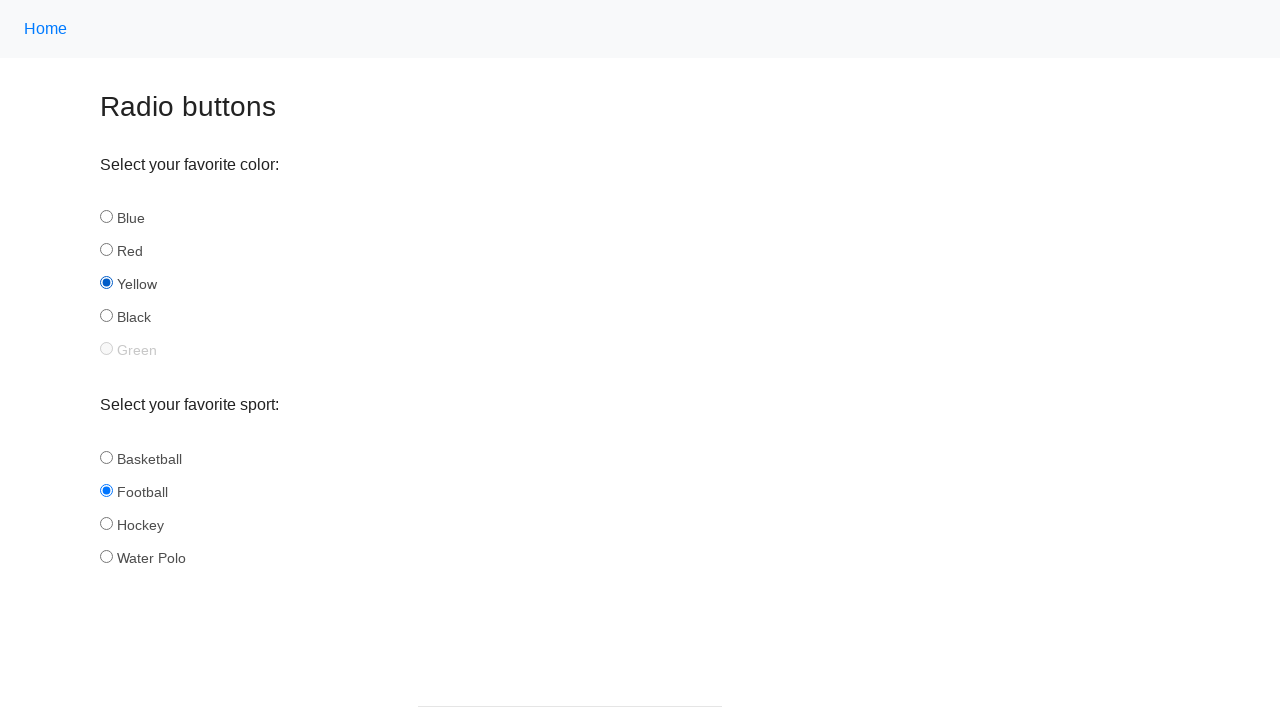

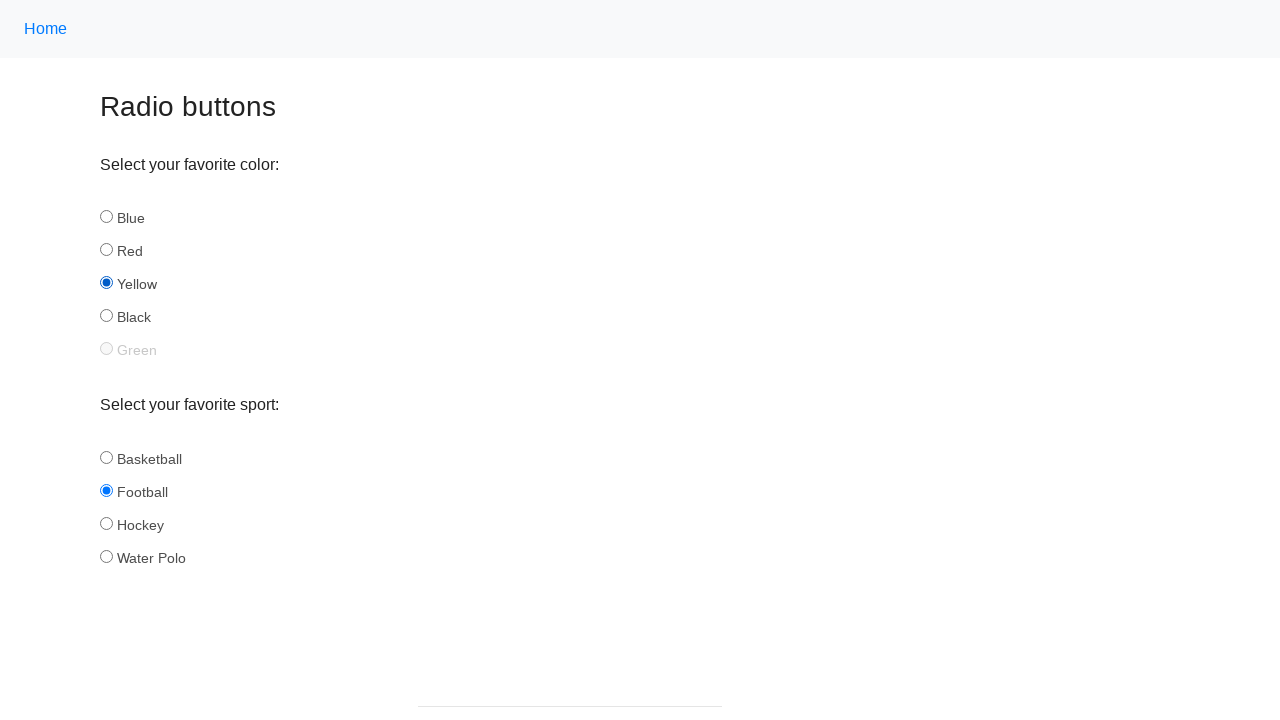